Tests textbox interactions on a practice automation site, including filling text fields, typing with keyboard, clearing fields, and updating text values.

Starting URL: https://testautomationpractice.blogspot.com/

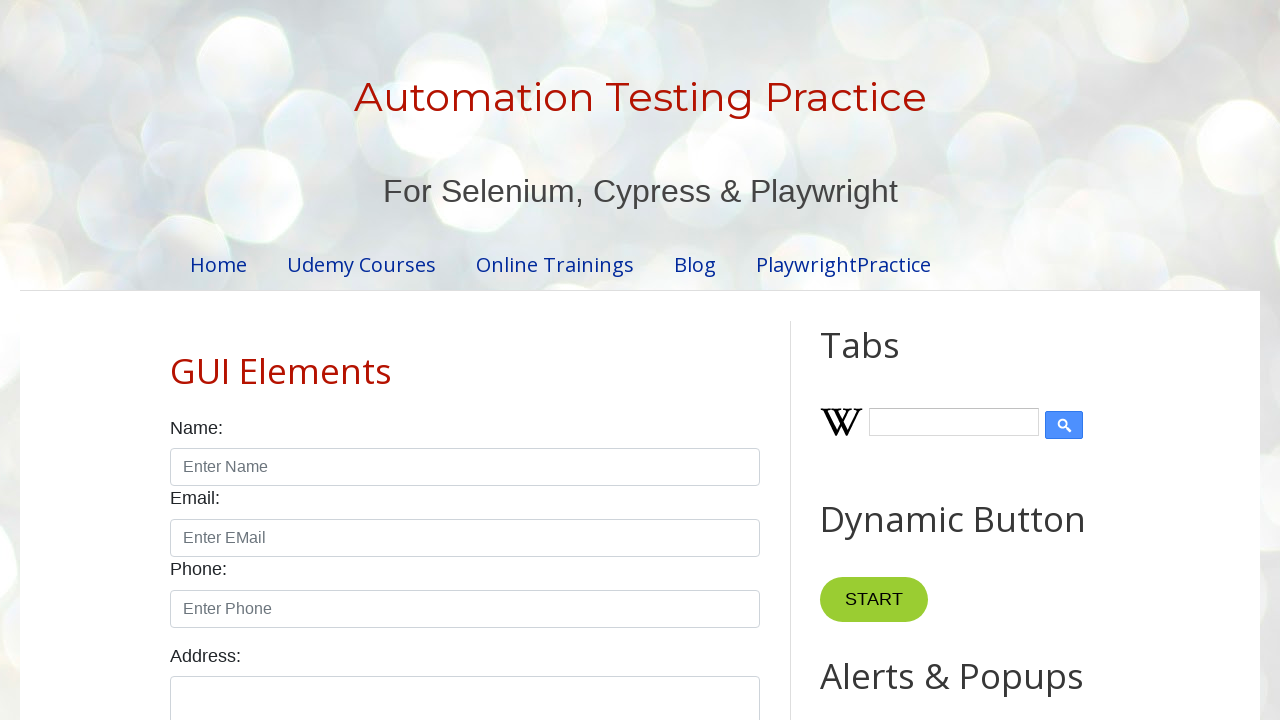

Verified that name textbox is visible
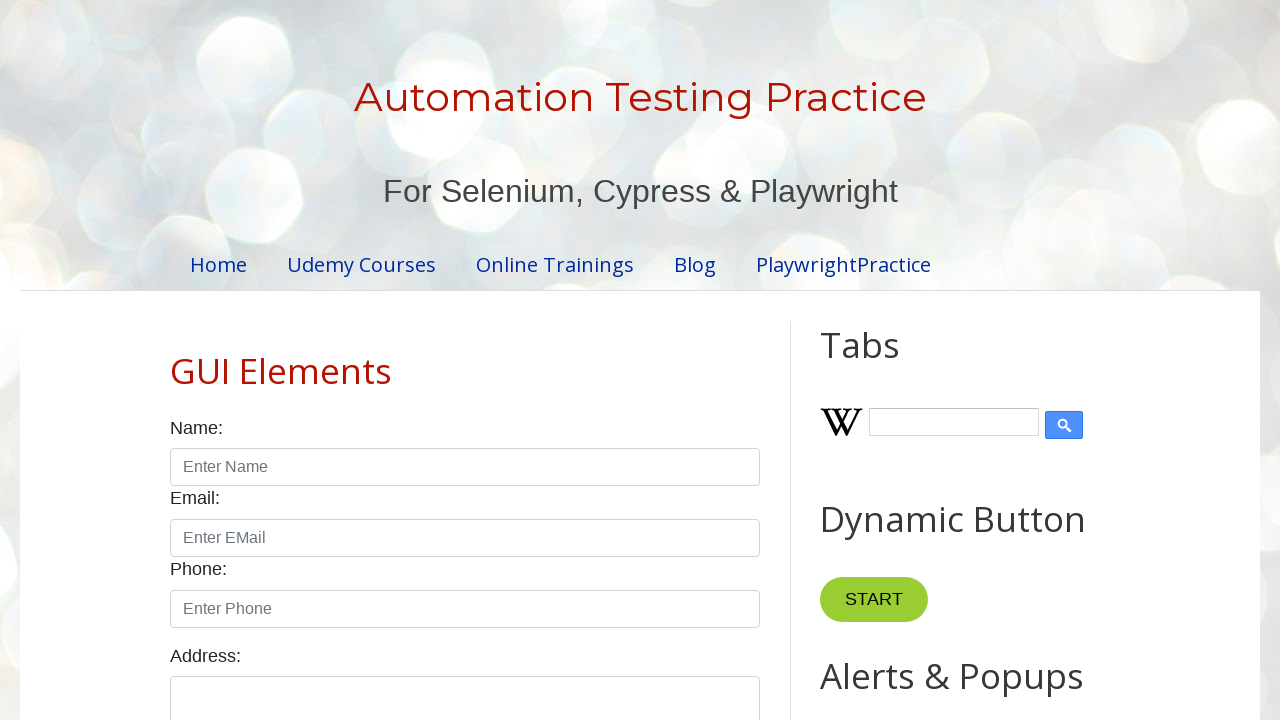

Filled name textbox with 'Test Automation Practice' on //*[@id='name']
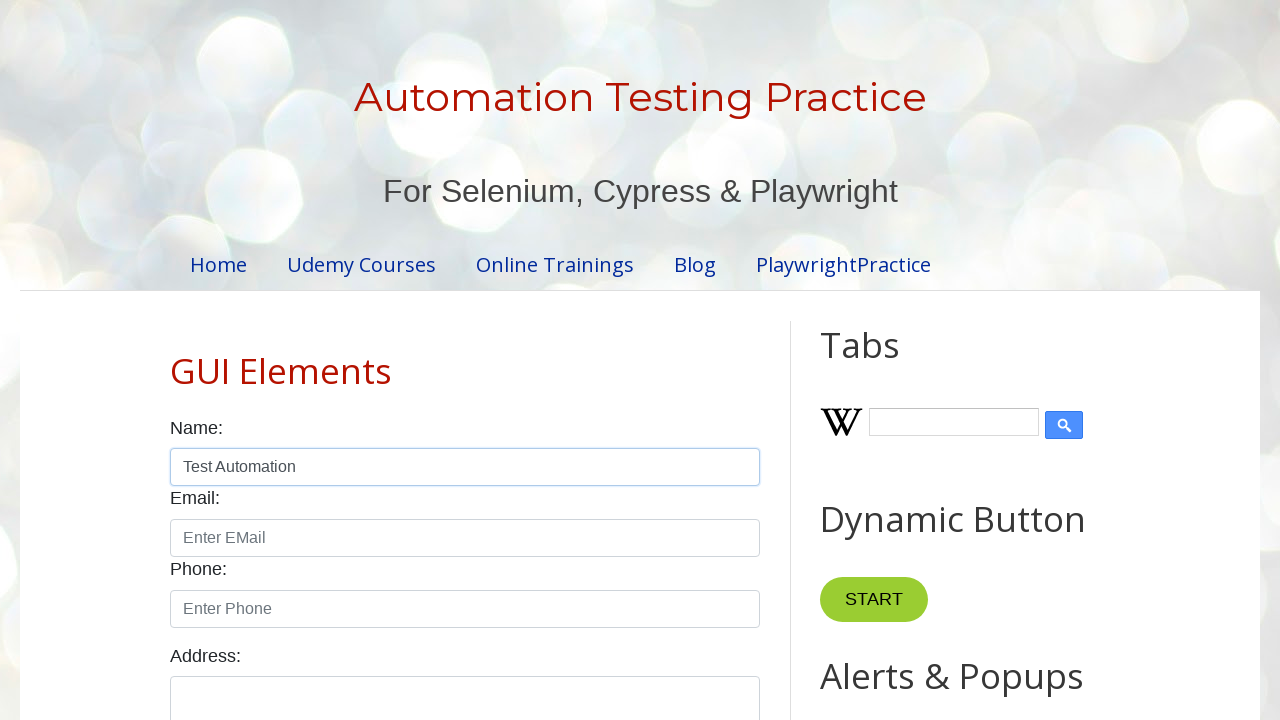

Typed email 'automation@gmail.com' into email field on #email
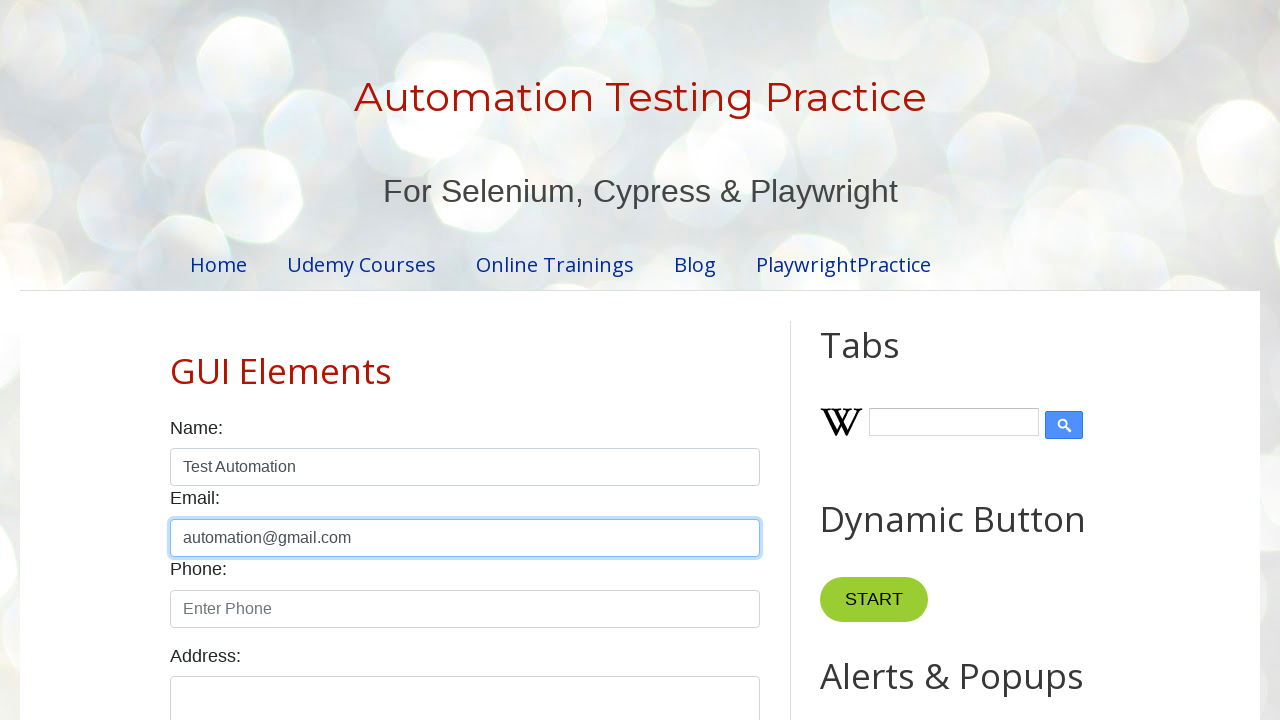

Pressed '1' key in phone field on #phone
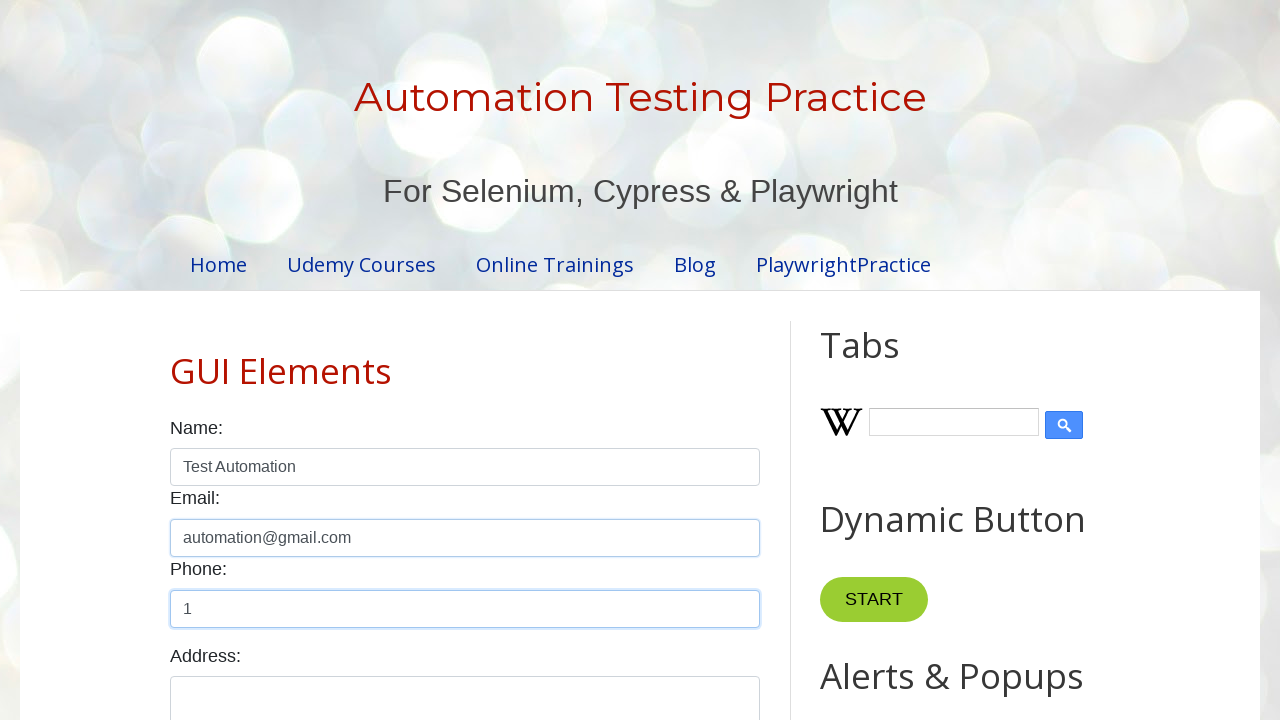

Pressed 'Shift+A' in textarea field on #textarea
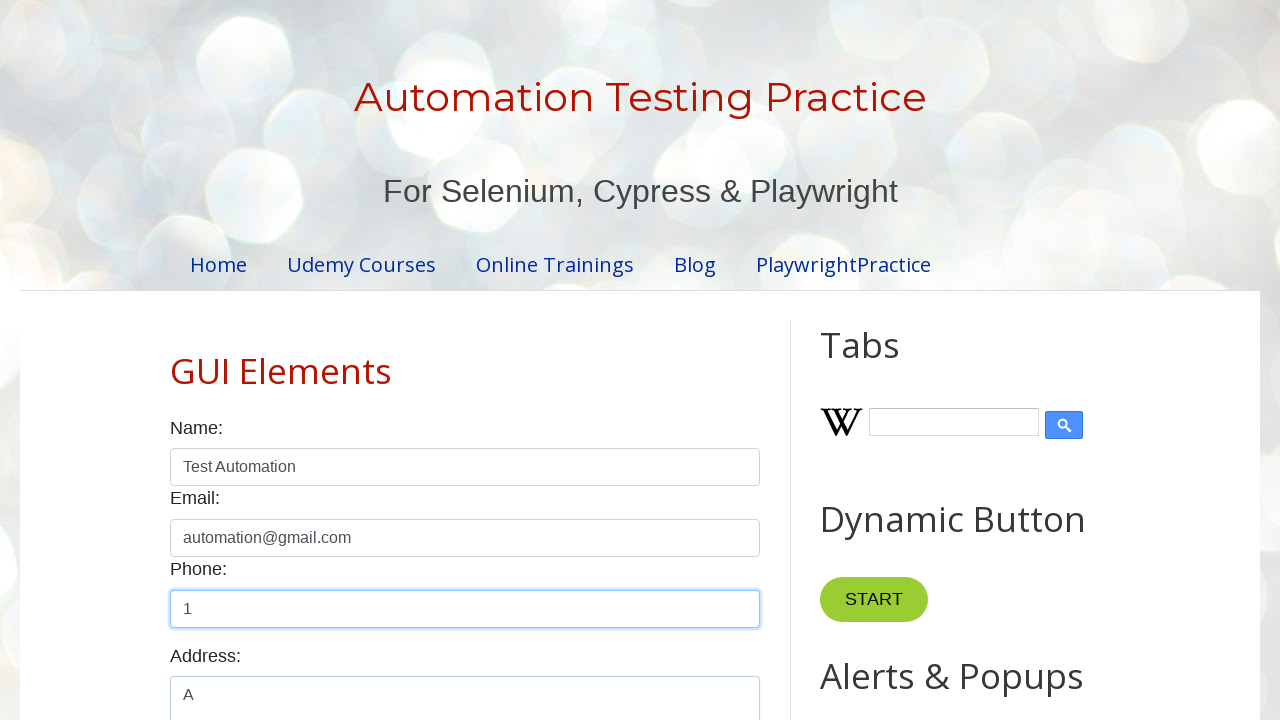

Pressed 'A' in textarea field on #textarea
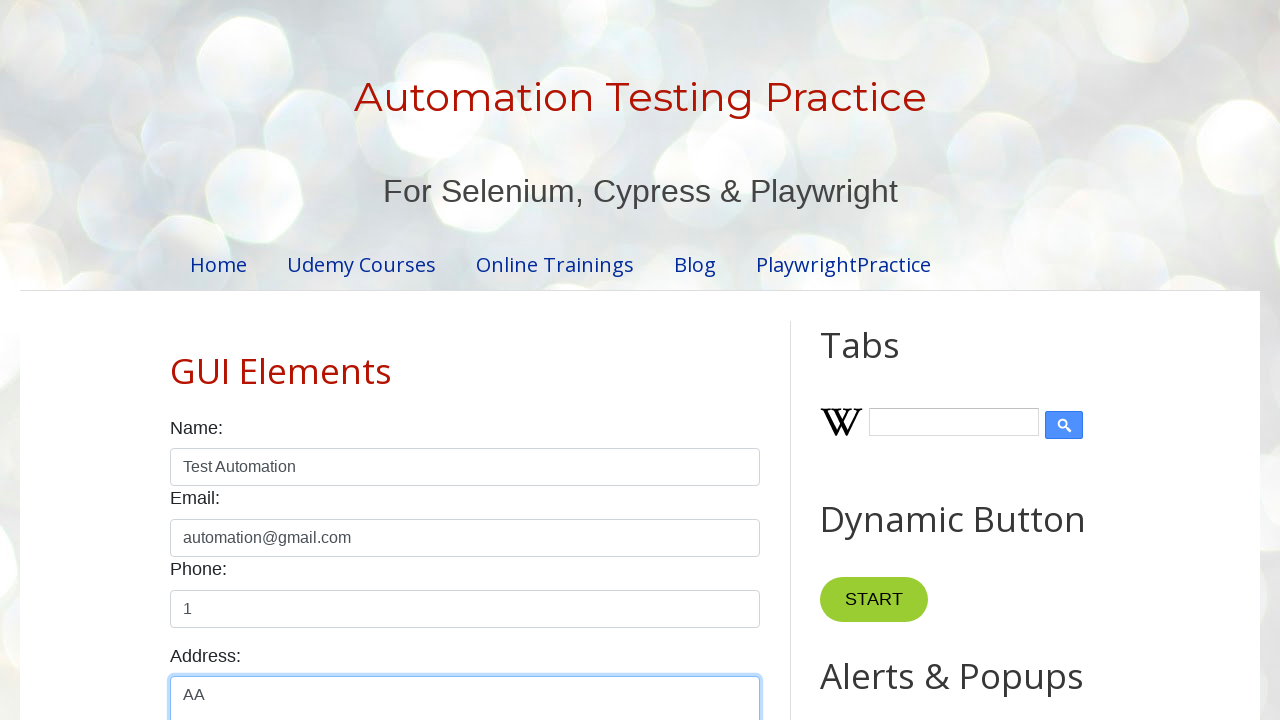

Pressed 'b' in textarea field on #textarea
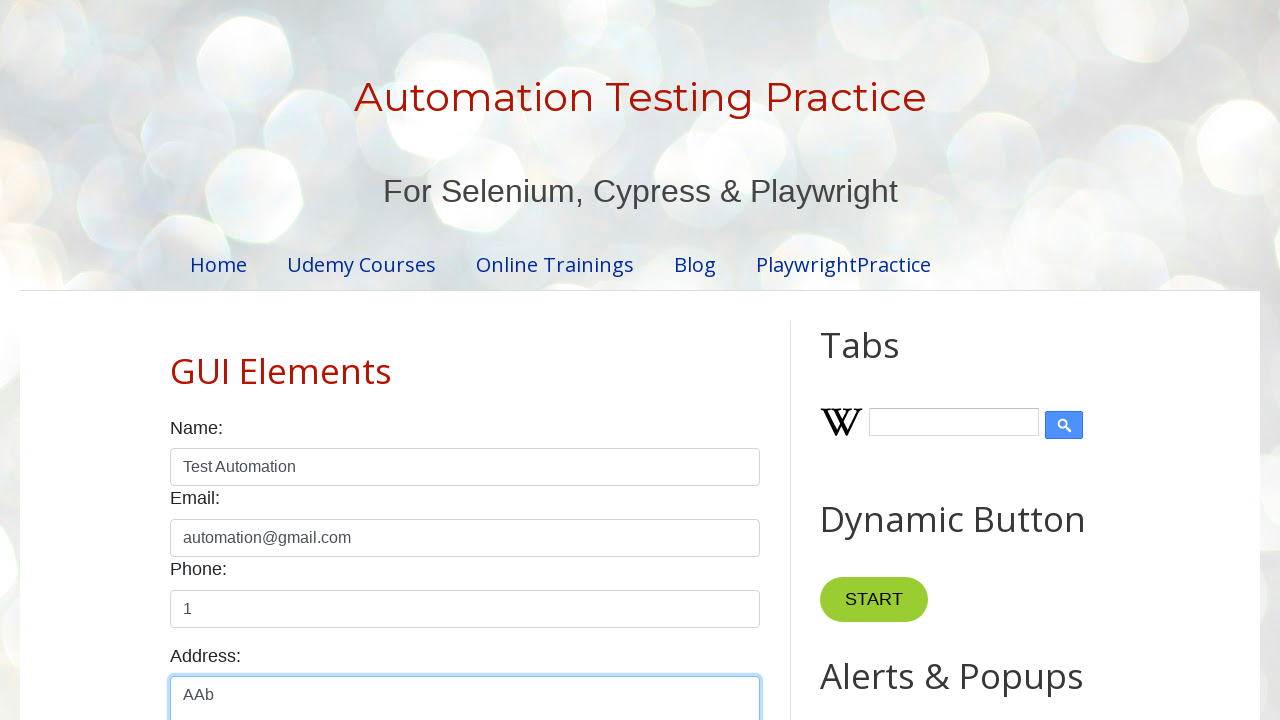

Pressed 'c' in textarea field on #textarea
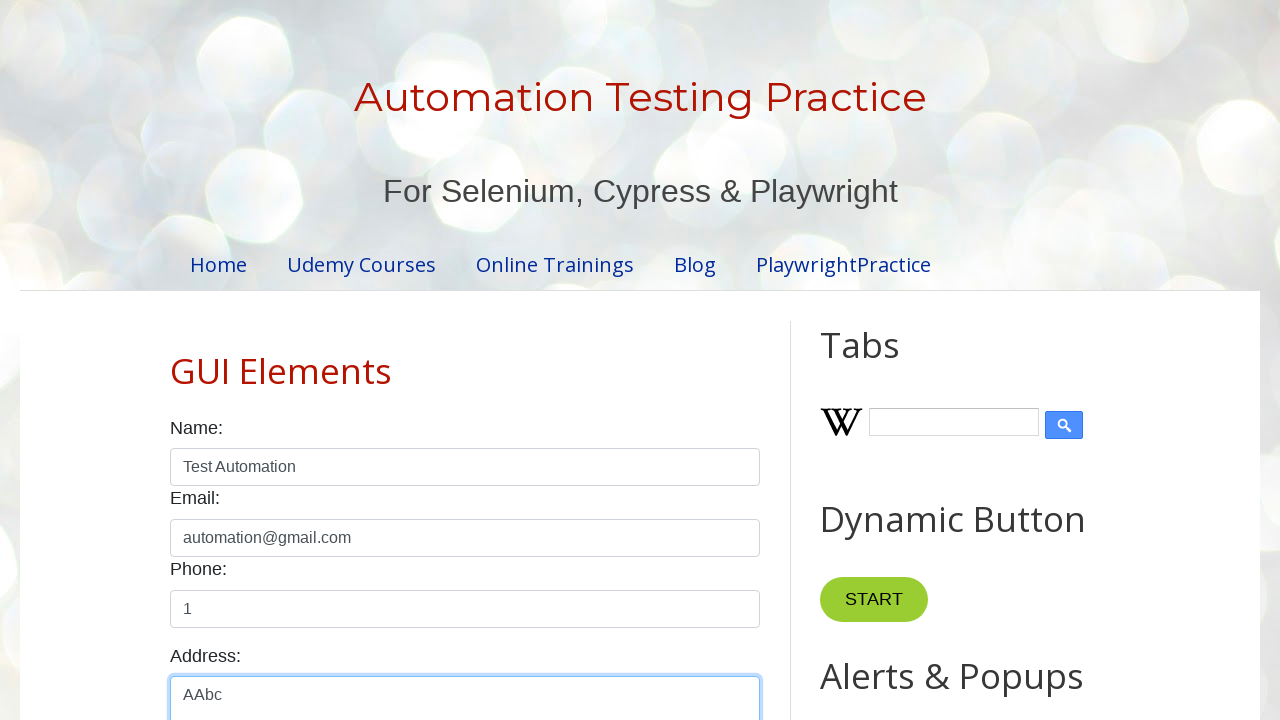

Cleared the email field on #email
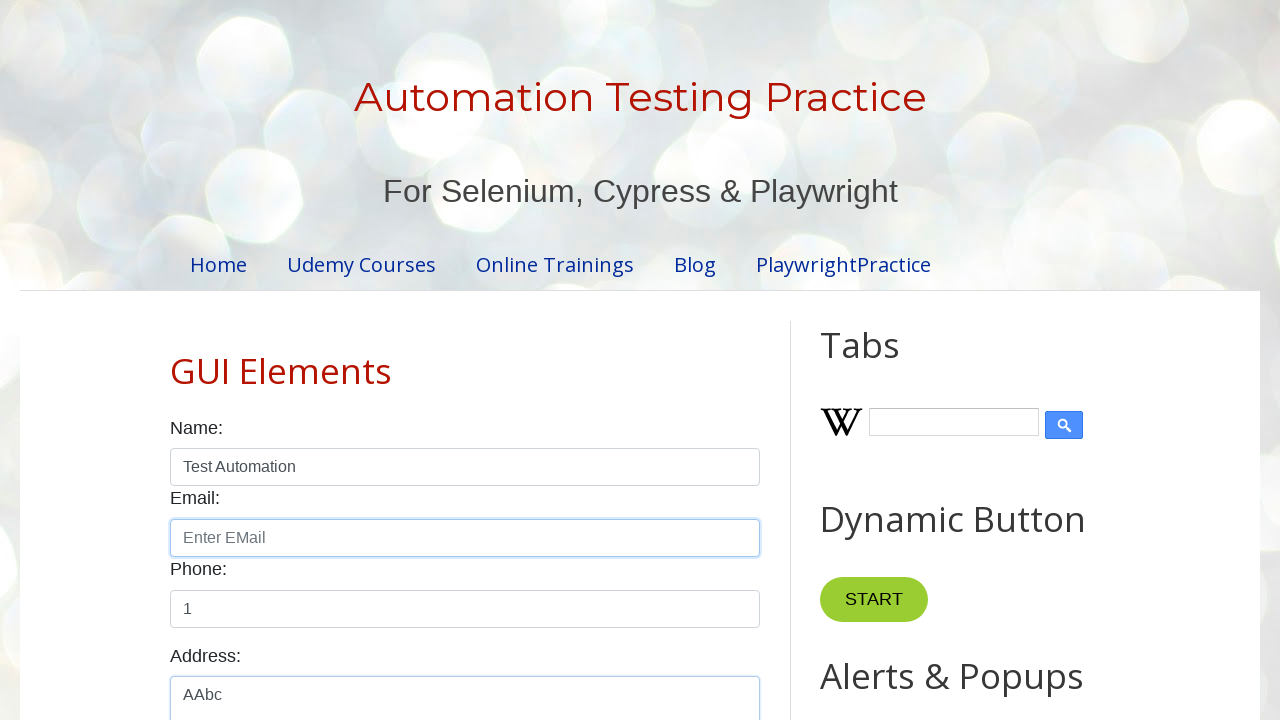

Cleared the name field on #name
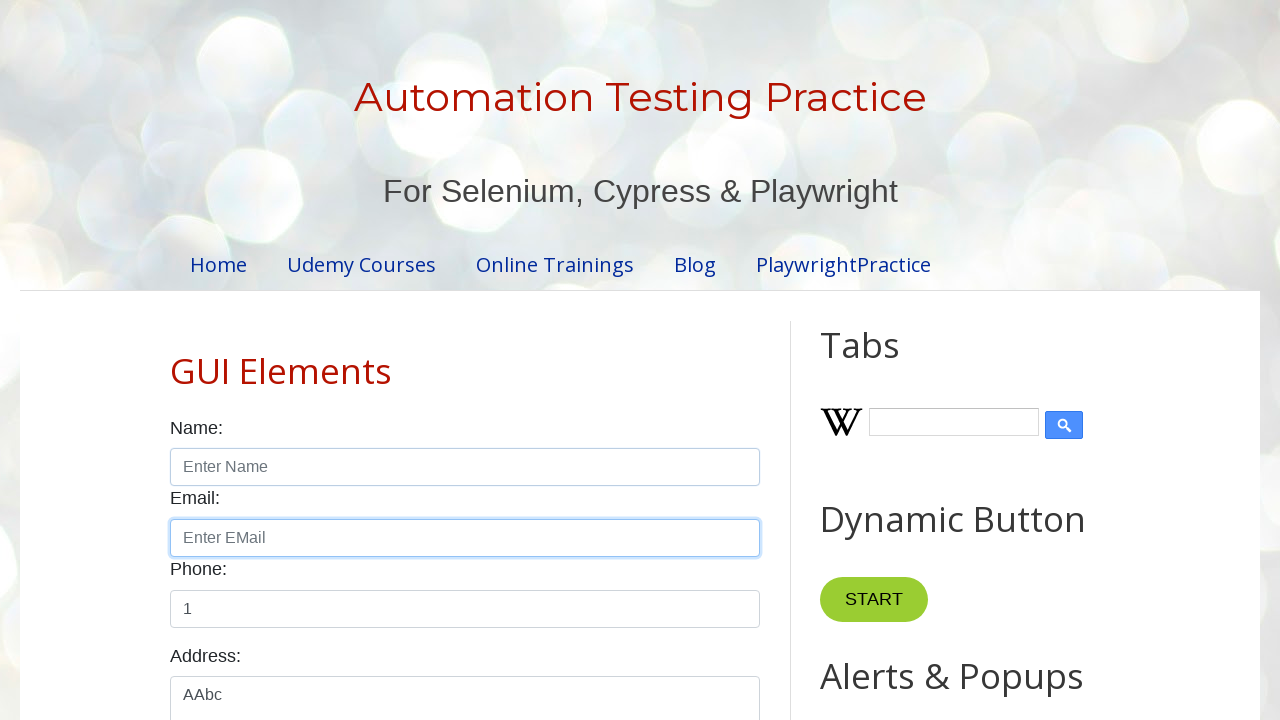

Filled name field with 'Test Automation Practice Updated' on #name
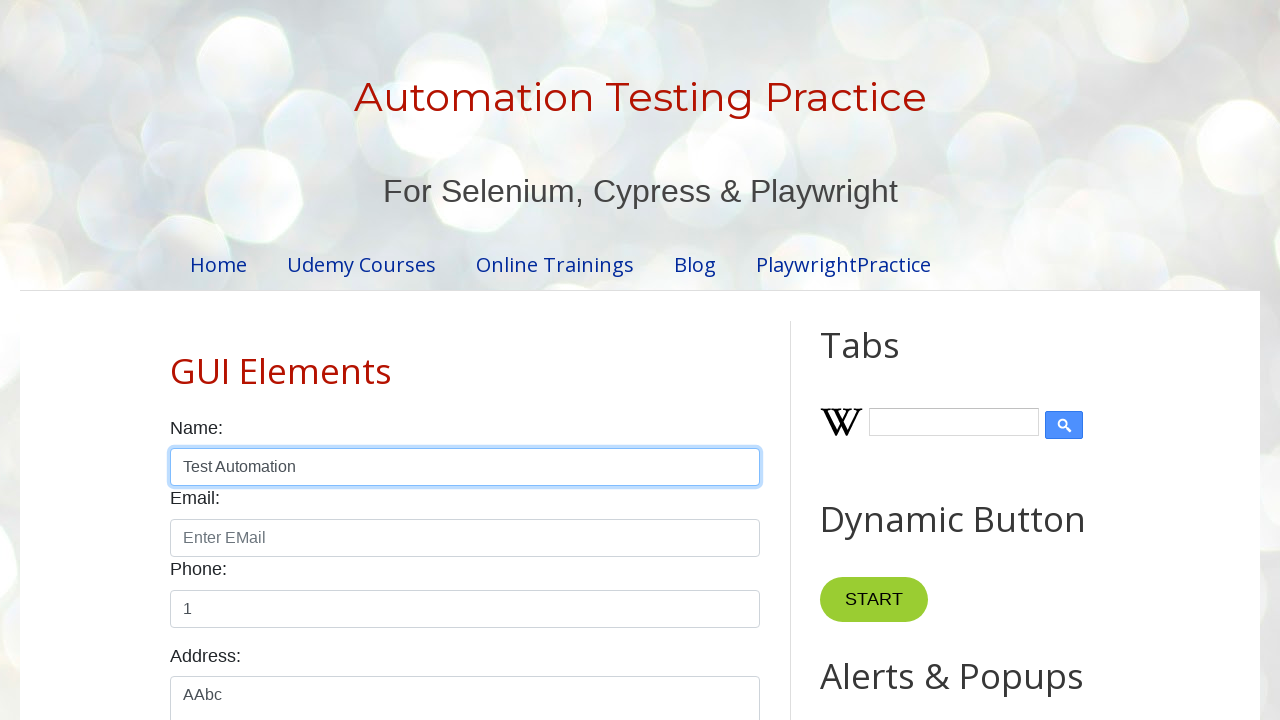

Retrieved current value from name field
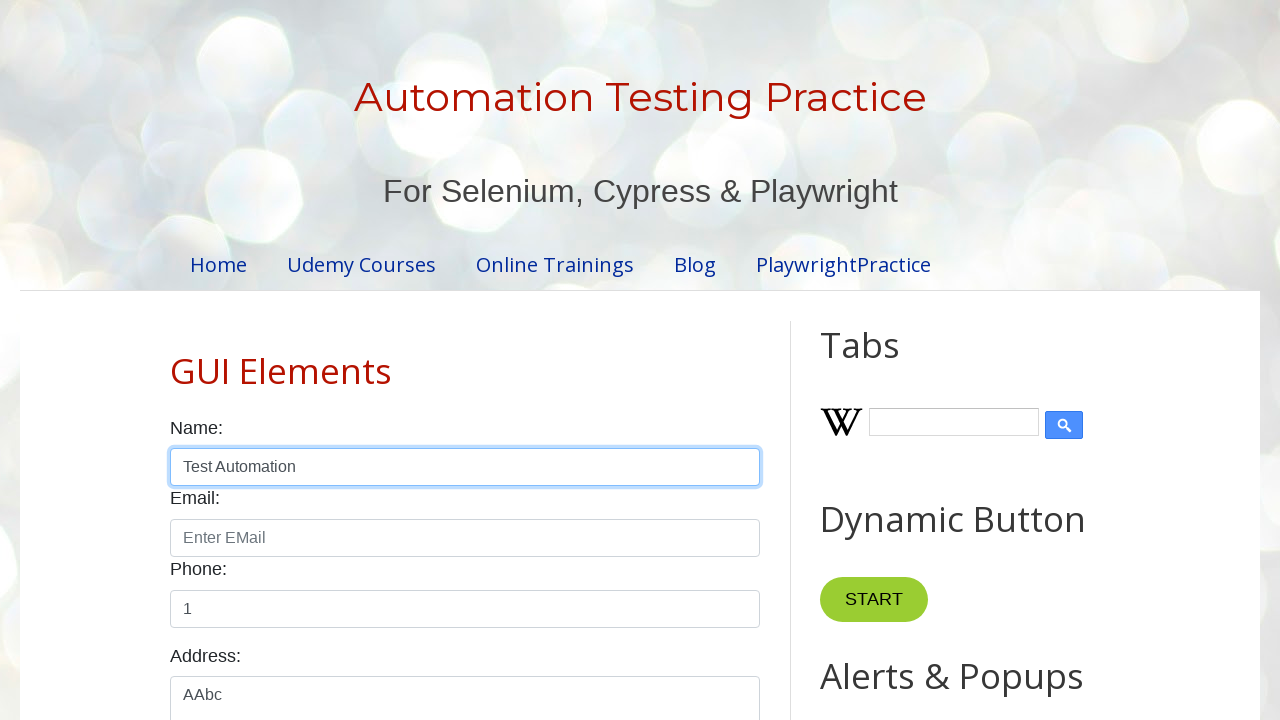

Appended ' Twice' to the name field value on #name
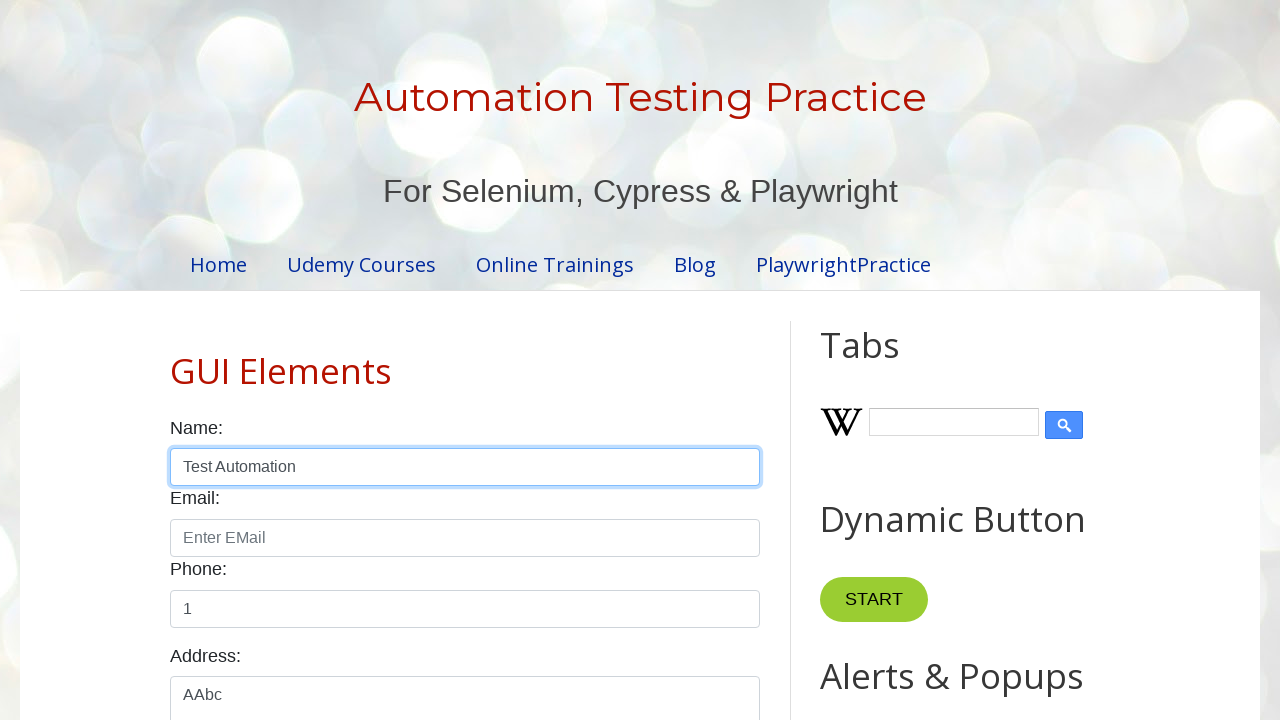

Verified that name textbox is enabled
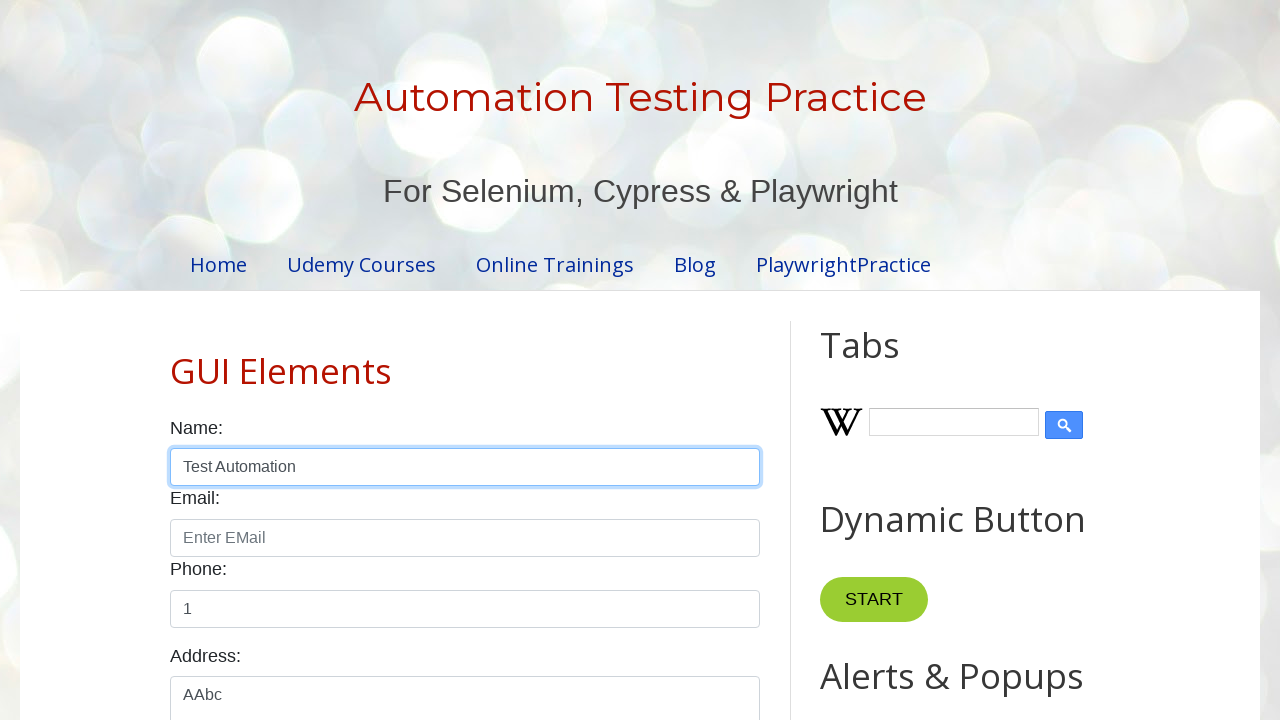

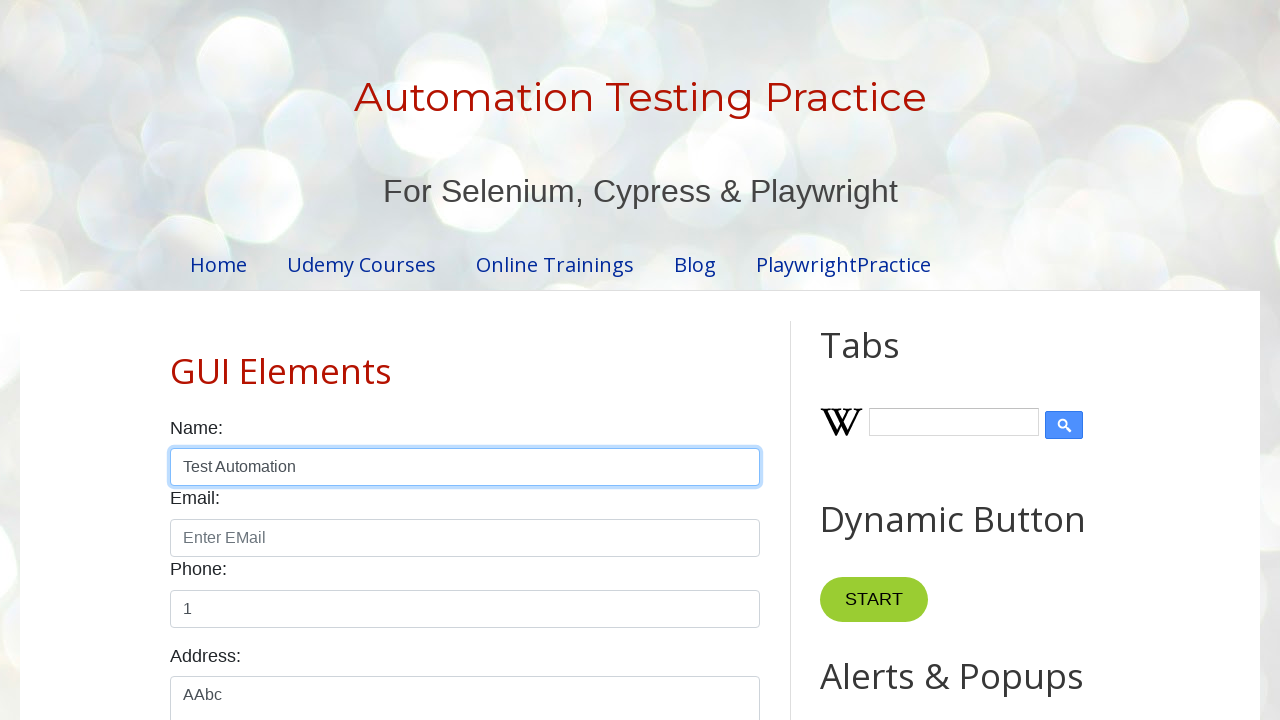